Navigates to JPL Space images page and clicks the full image button to display the featured Mars image.

Starting URL: https://data-class-jpl-space.s3.amazonaws.com/JPL_Space/index.html

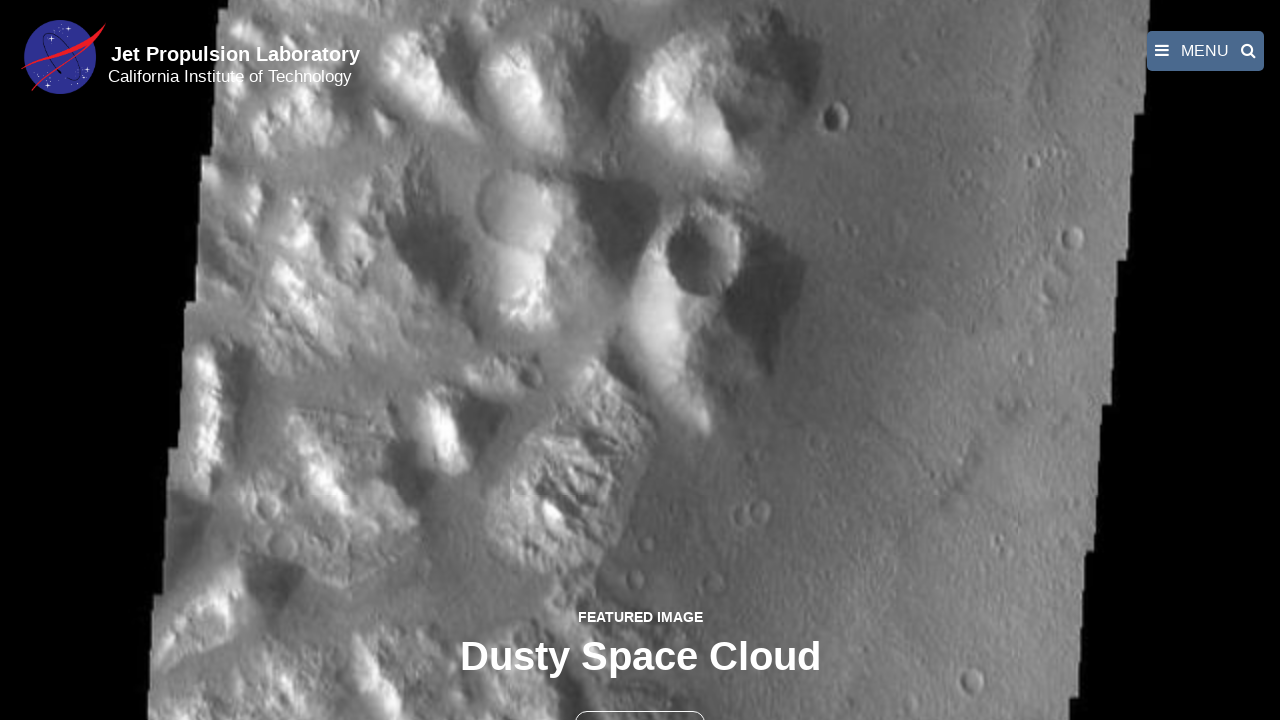

Navigated to JPL Space images page
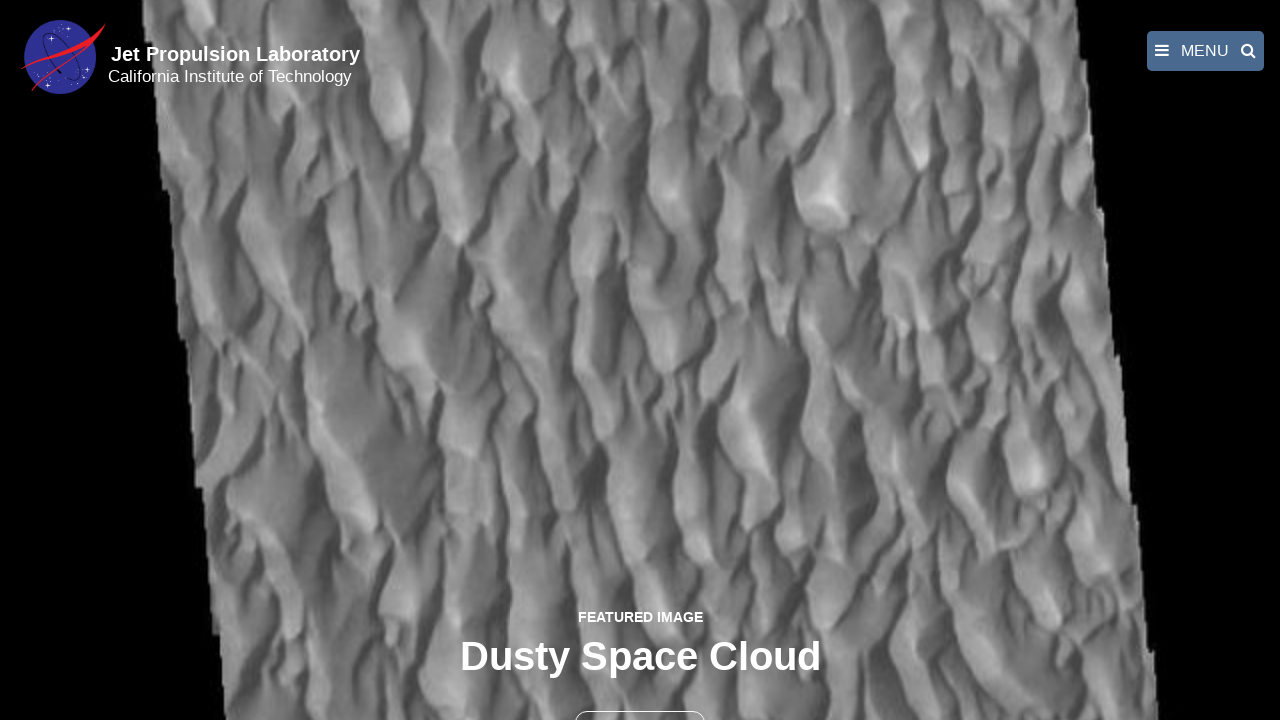

Clicked the full image button to display featured Mars image at (640, 699) on button >> nth=1
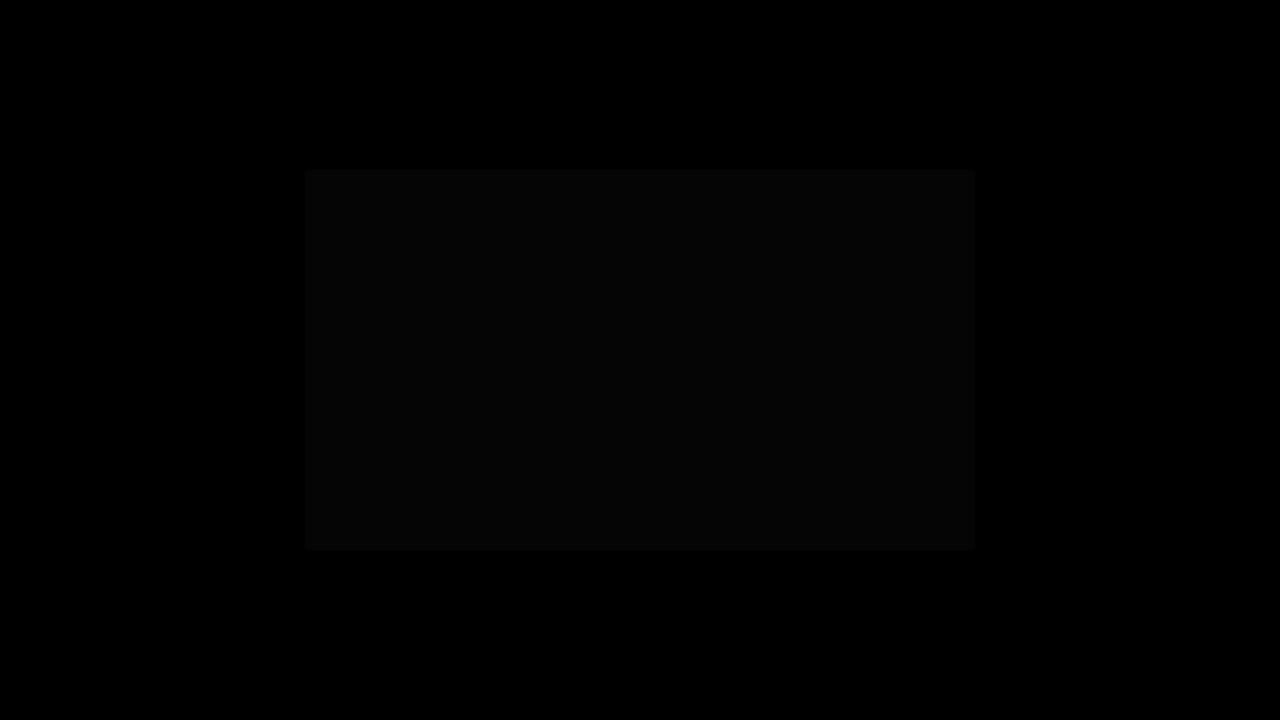

Full-size featured Mars image loaded
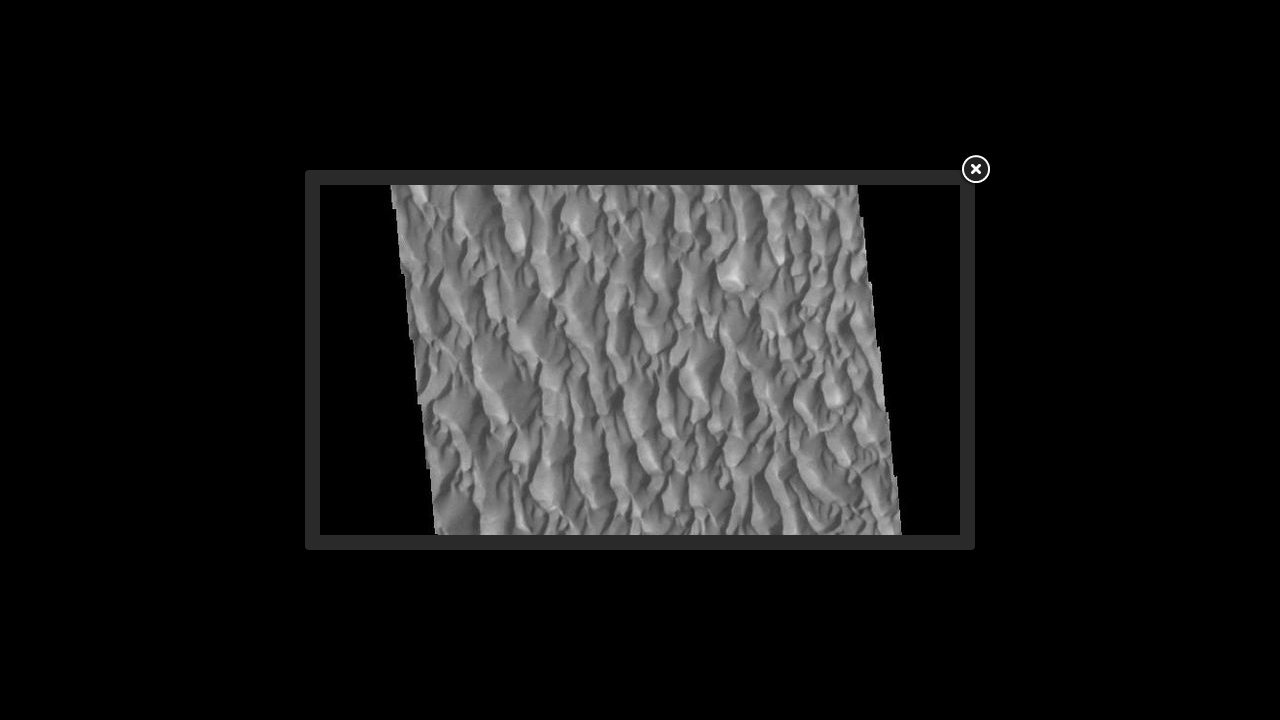

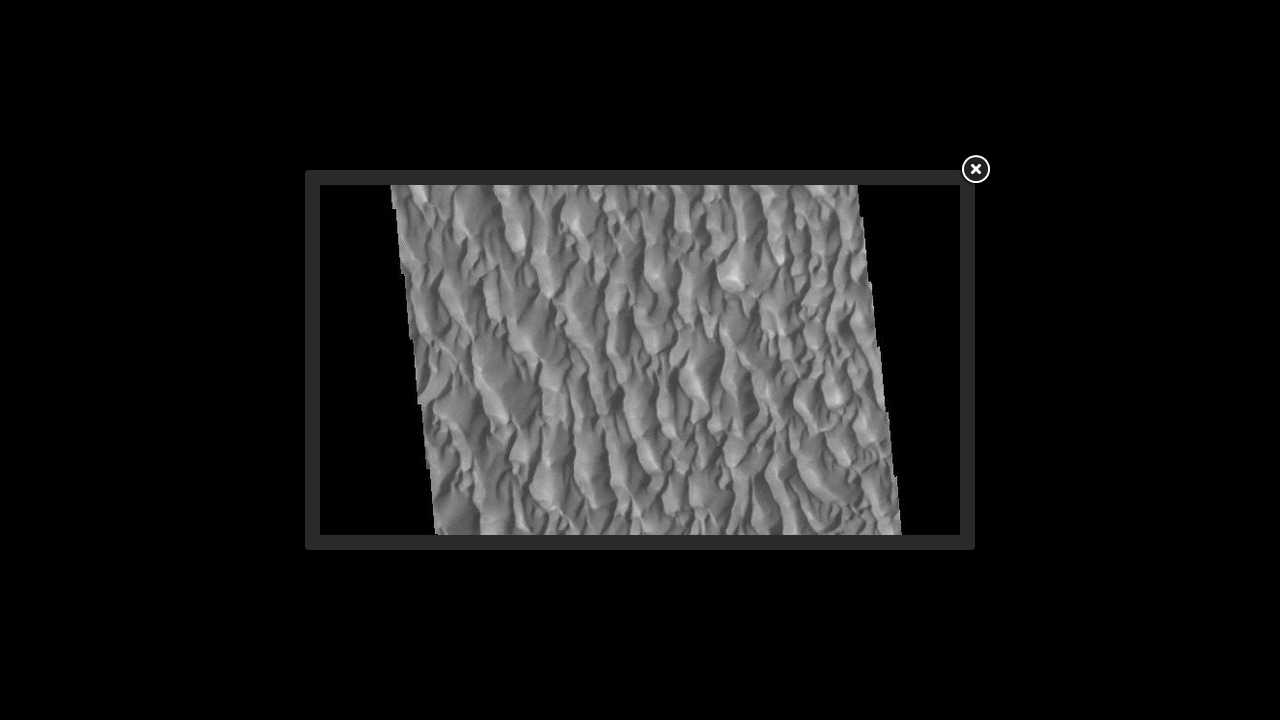